Dynamically finds all table rows containing "potato" and clicks the Approve button for each one, then confirms each approval in a dialog.

Starting URL: https://v0-loanding-page-v3-6lvm6ftih2p.vercel.app/

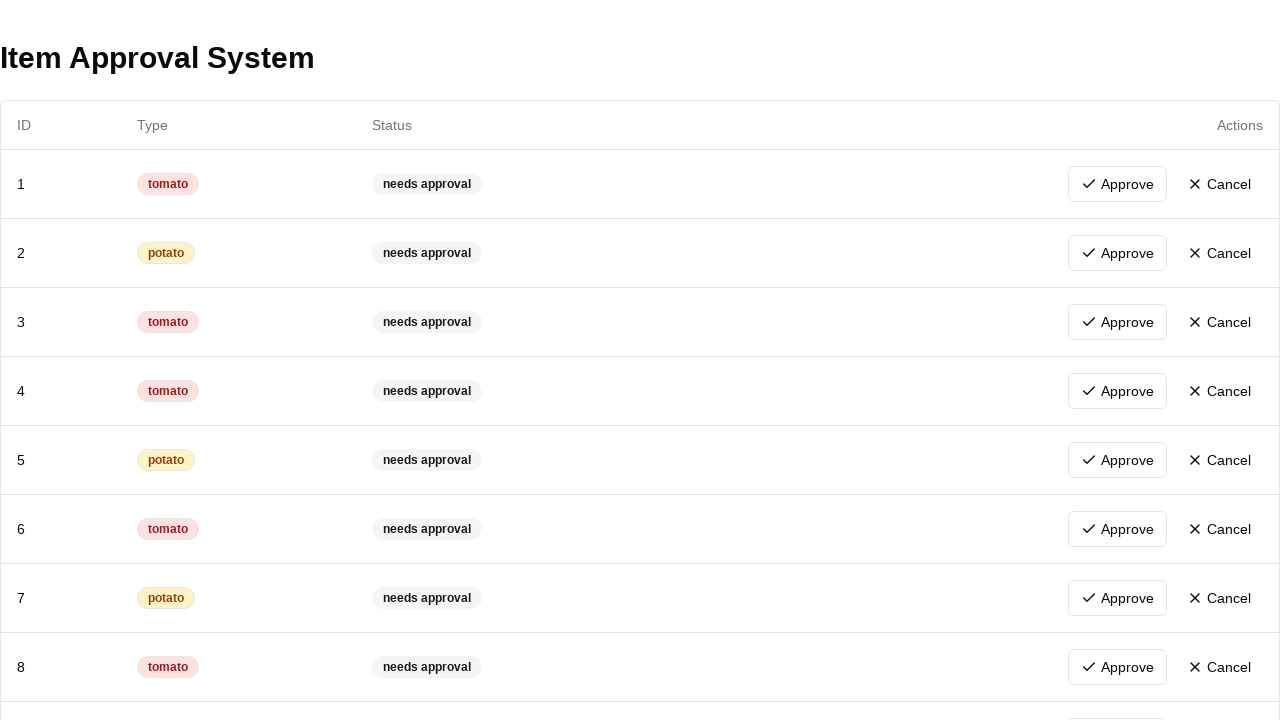

Navigated to the landing page
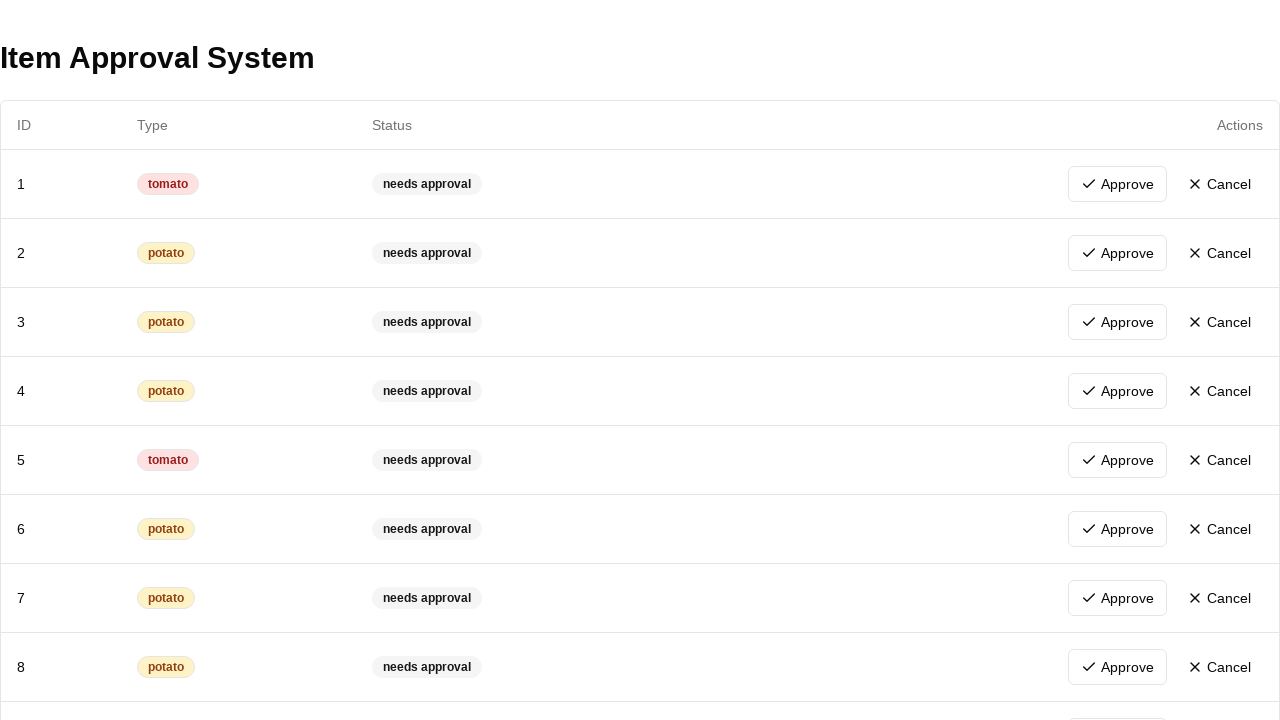

Located all table rows containing 'potato'
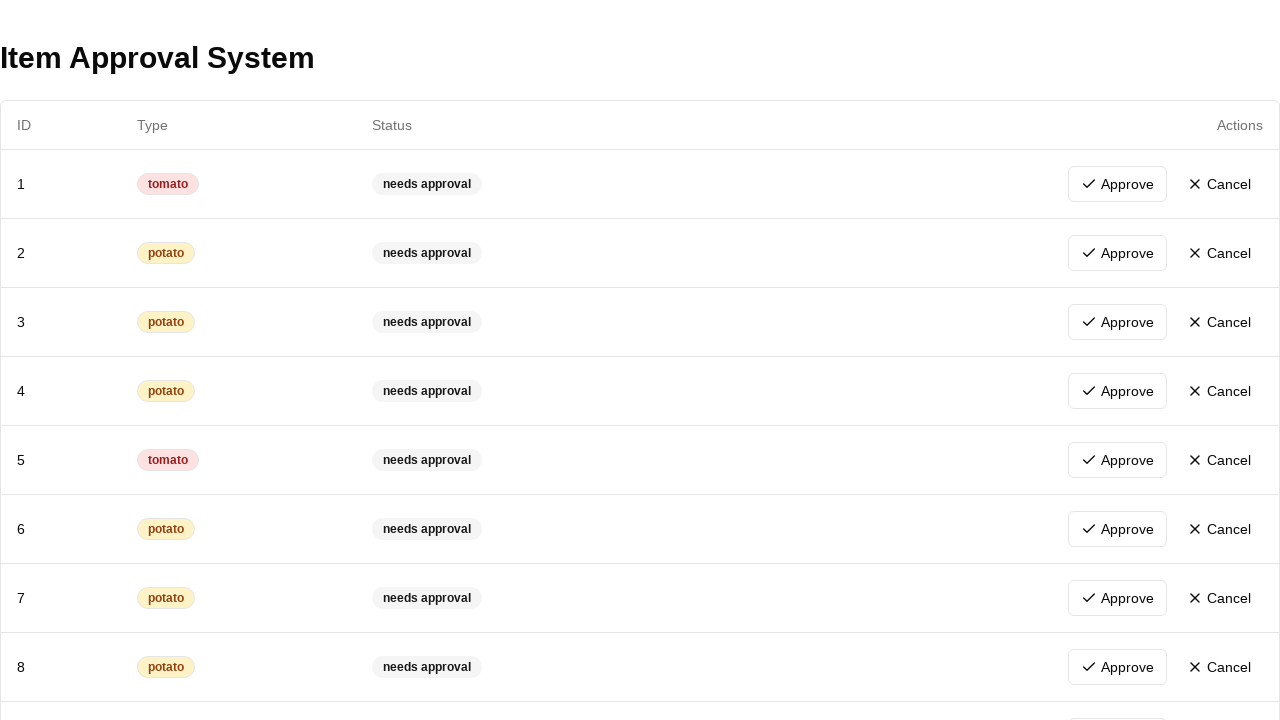

Found 11 potato rows in the table
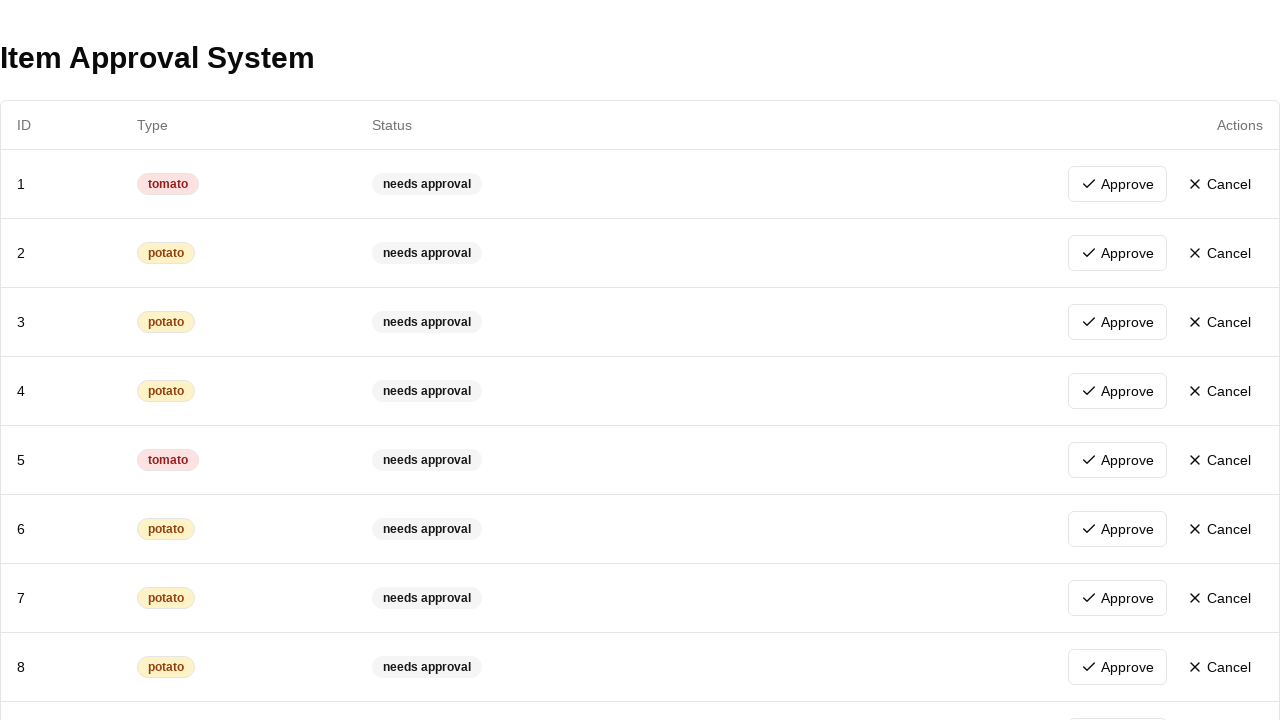

Clicked Approve button for potato row 1 at (1118, 252) on tr >> internal:has-text="potato"i >> nth=0 >> button >> internal:has-text="Appro
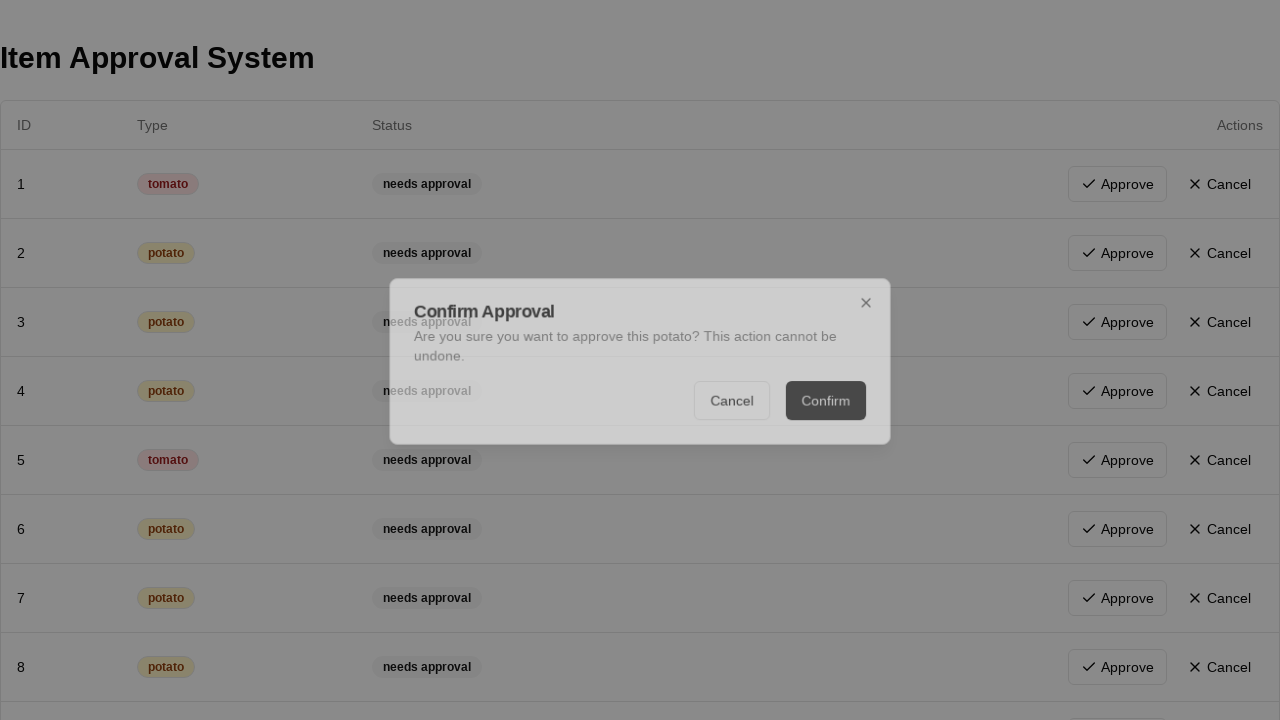

Confirmed approval dialog for potato row 1 at (830, 400) on internal:role=button[name="Confirm"i]
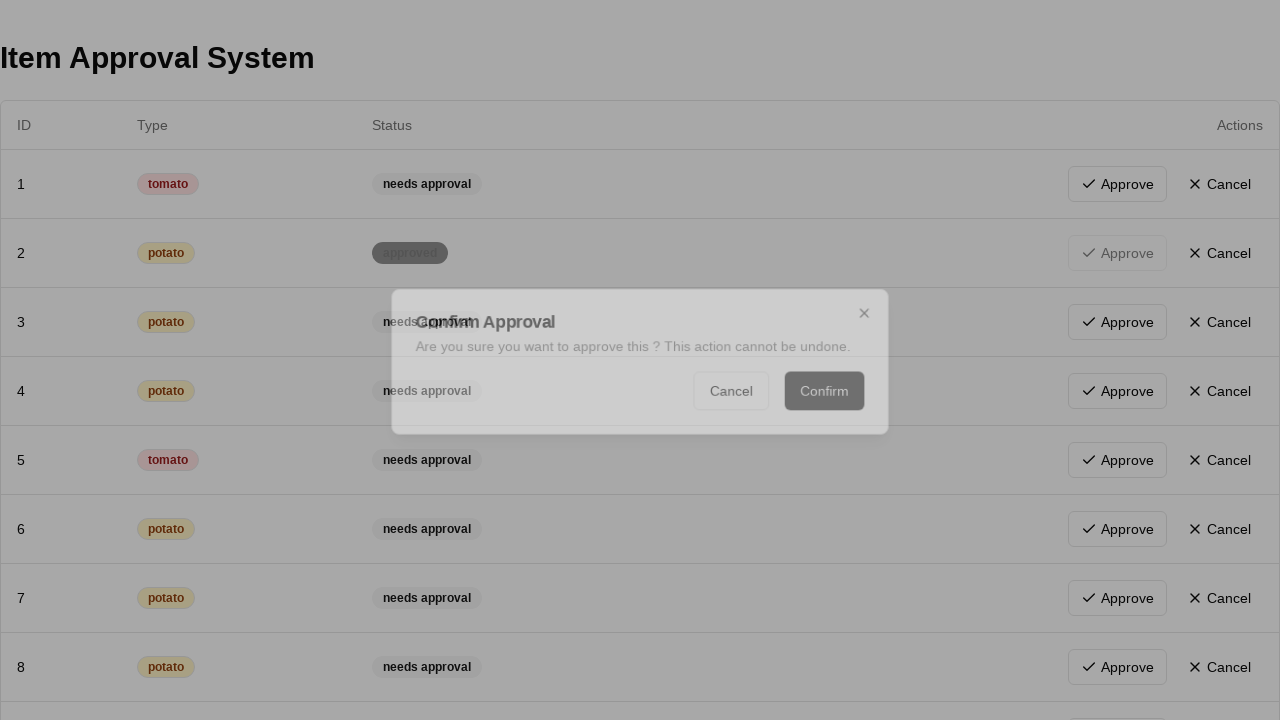

Clicked Approve button for potato row 2 at (1118, 322) on tr >> internal:has-text="potato"i >> nth=1 >> button >> internal:has-text="Appro
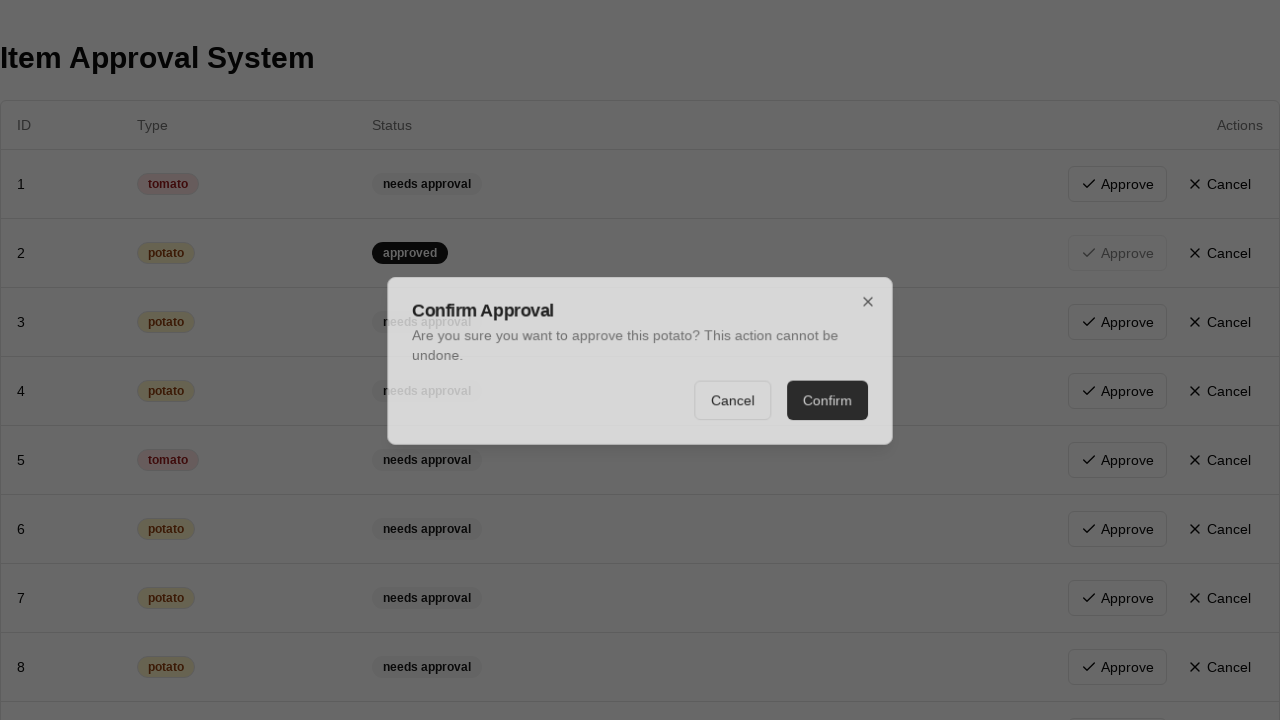

Confirmed approval dialog for potato row 2 at (830, 400) on internal:role=button[name="Confirm"i]
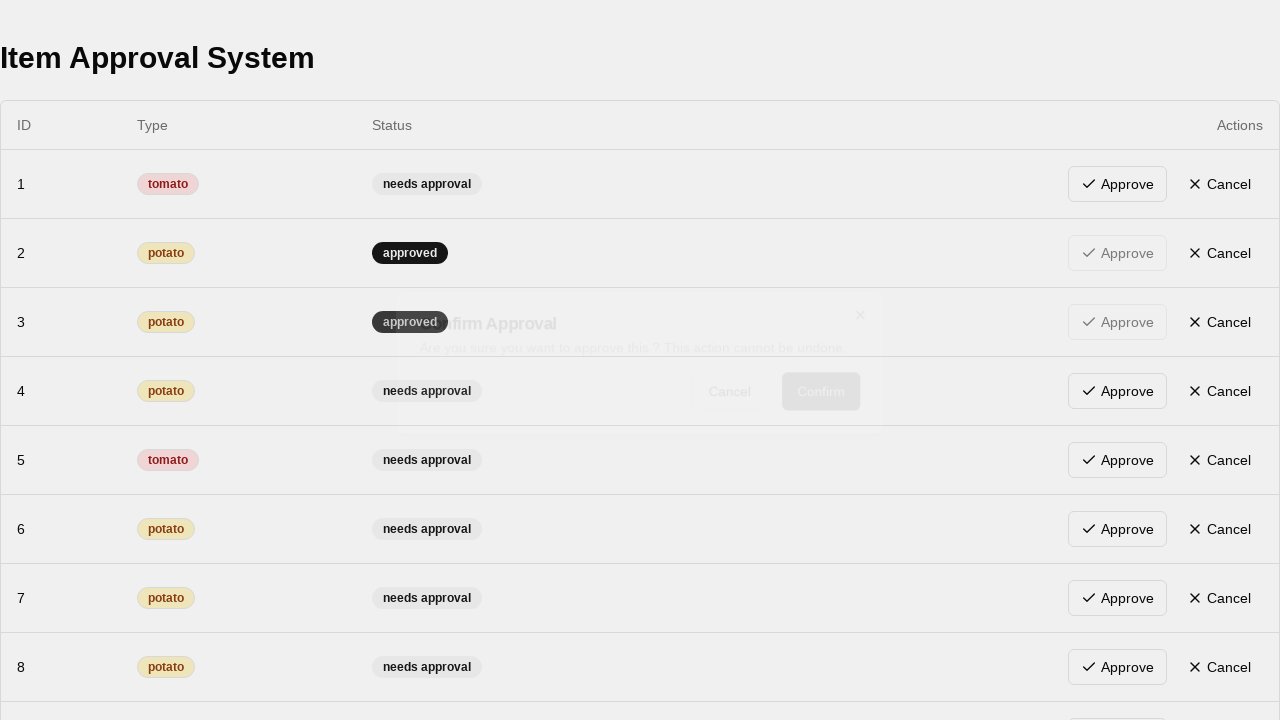

Clicked Approve button for potato row 3 at (1118, 390) on tr >> internal:has-text="potato"i >> nth=2 >> button >> internal:has-text="Appro
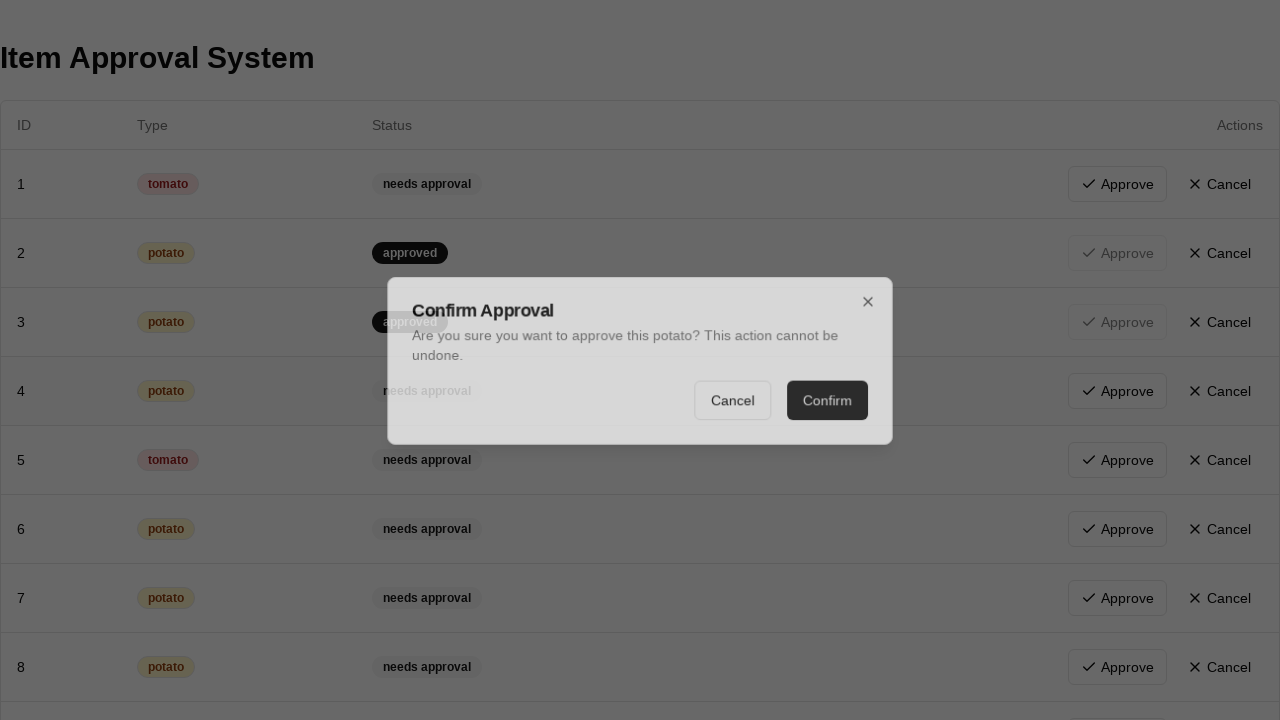

Confirmed approval dialog for potato row 3 at (830, 400) on internal:role=button[name="Confirm"i]
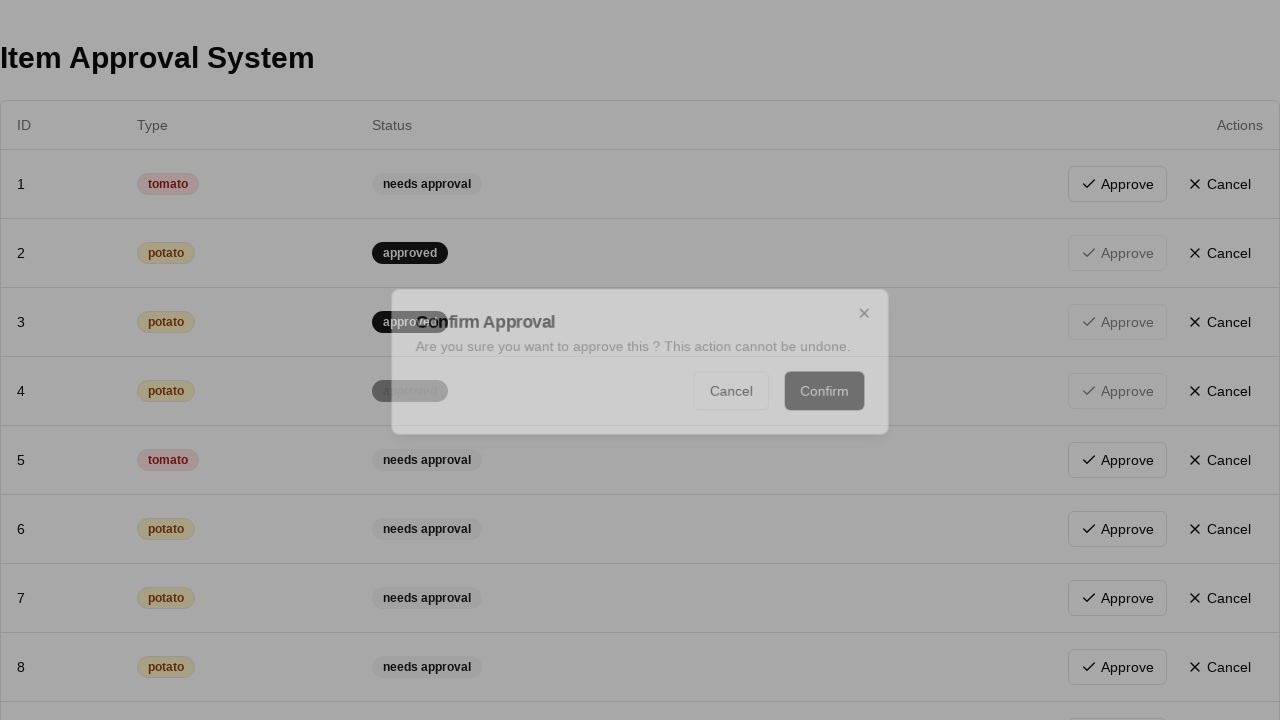

Clicked Approve button for potato row 4 at (1118, 528) on tr >> internal:has-text="potato"i >> nth=3 >> button >> internal:has-text="Appro
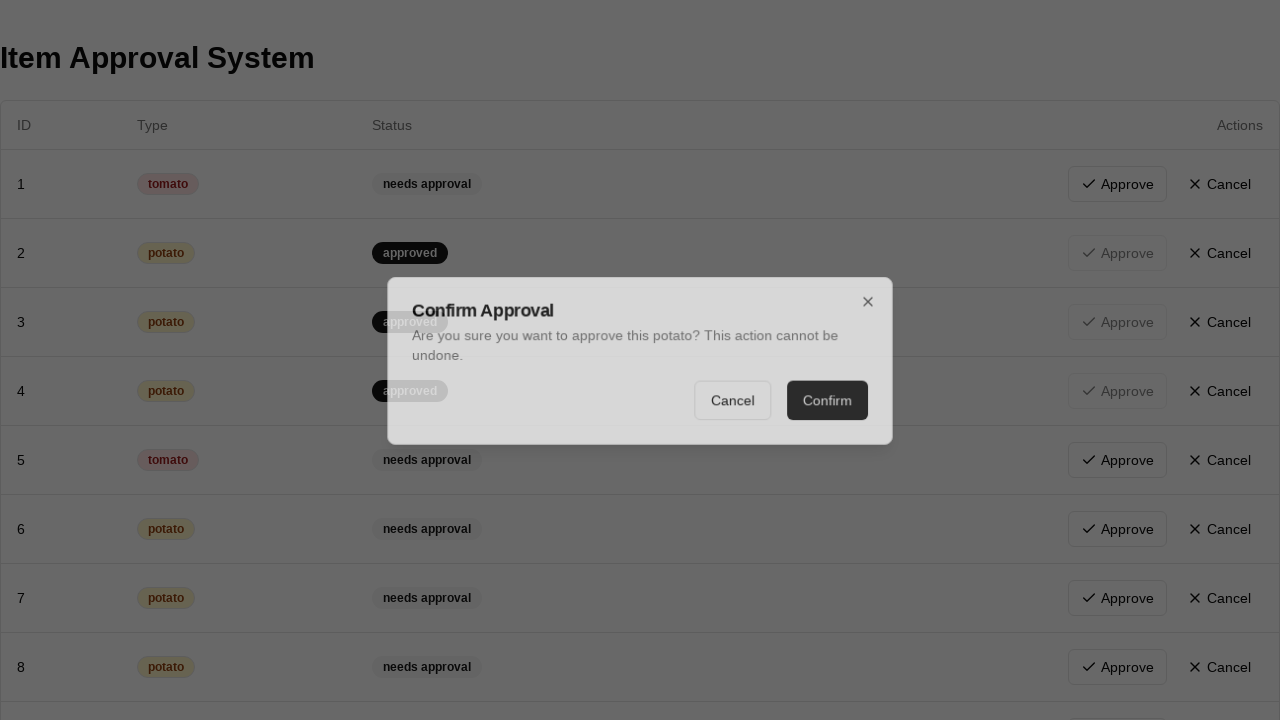

Confirmed approval dialog for potato row 4 at (830, 400) on internal:role=button[name="Confirm"i]
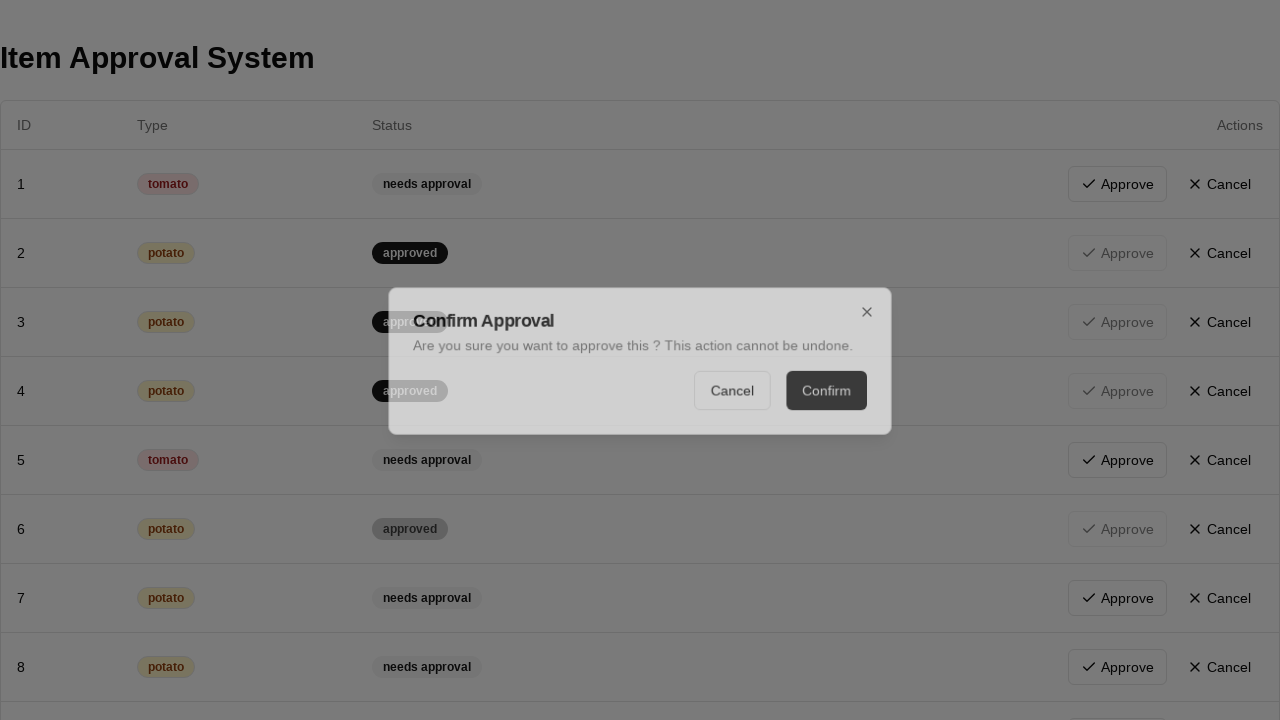

Clicked Approve button for potato row 5 at (1118, 598) on tr >> internal:has-text="potato"i >> nth=4 >> button >> internal:has-text="Appro
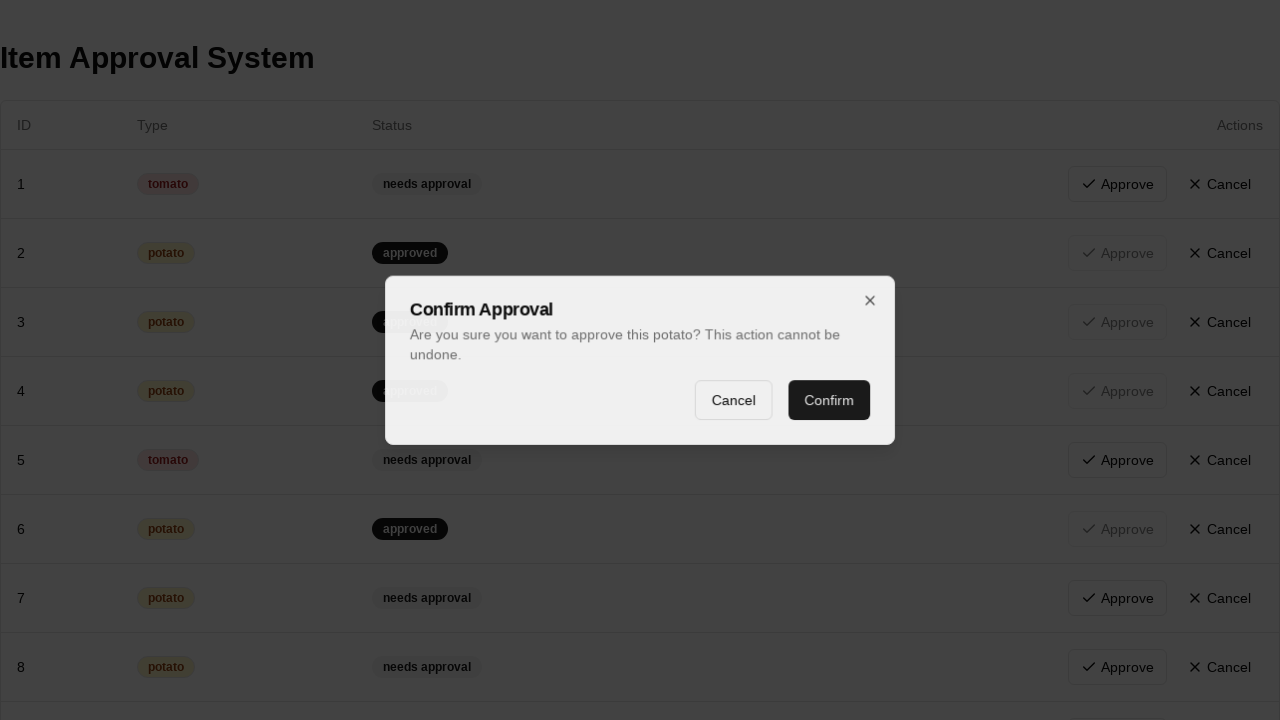

Confirmed approval dialog for potato row 5 at (830, 400) on internal:role=button[name="Confirm"i]
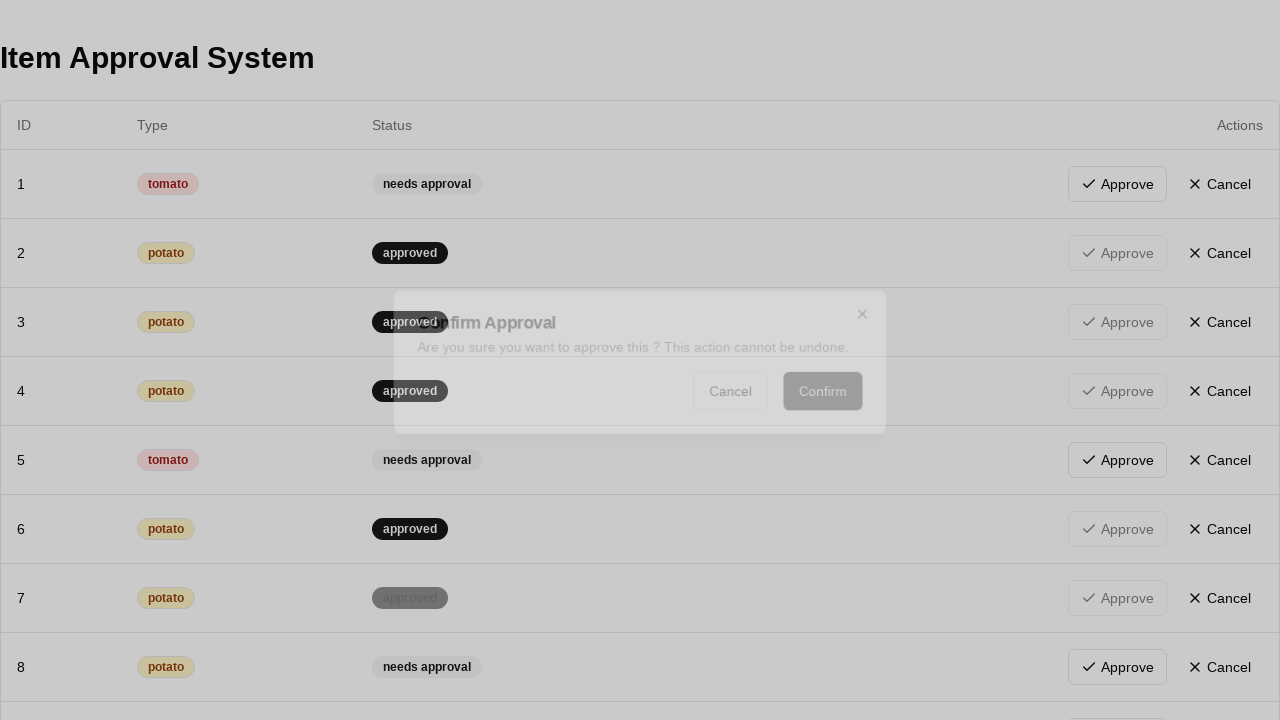

Clicked Approve button for potato row 6 at (1118, 666) on tr >> internal:has-text="potato"i >> nth=5 >> button >> internal:has-text="Appro
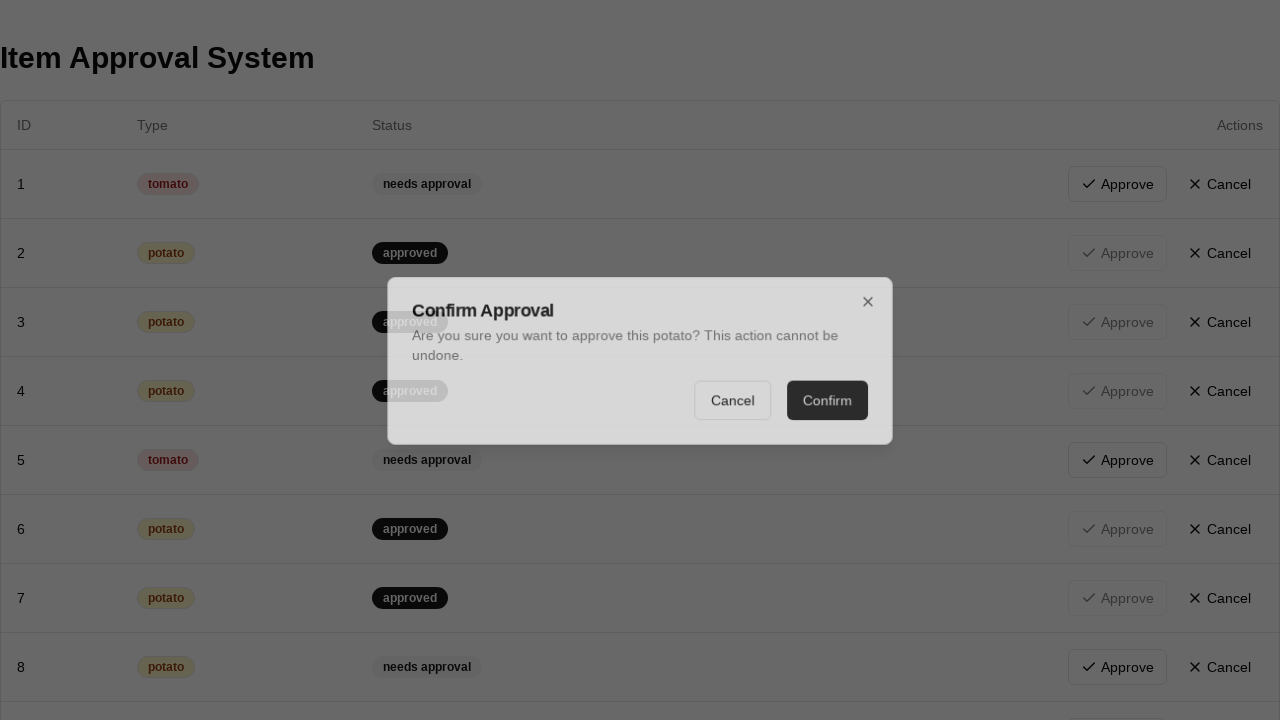

Confirmed approval dialog for potato row 6 at (830, 400) on internal:role=button[name="Confirm"i]
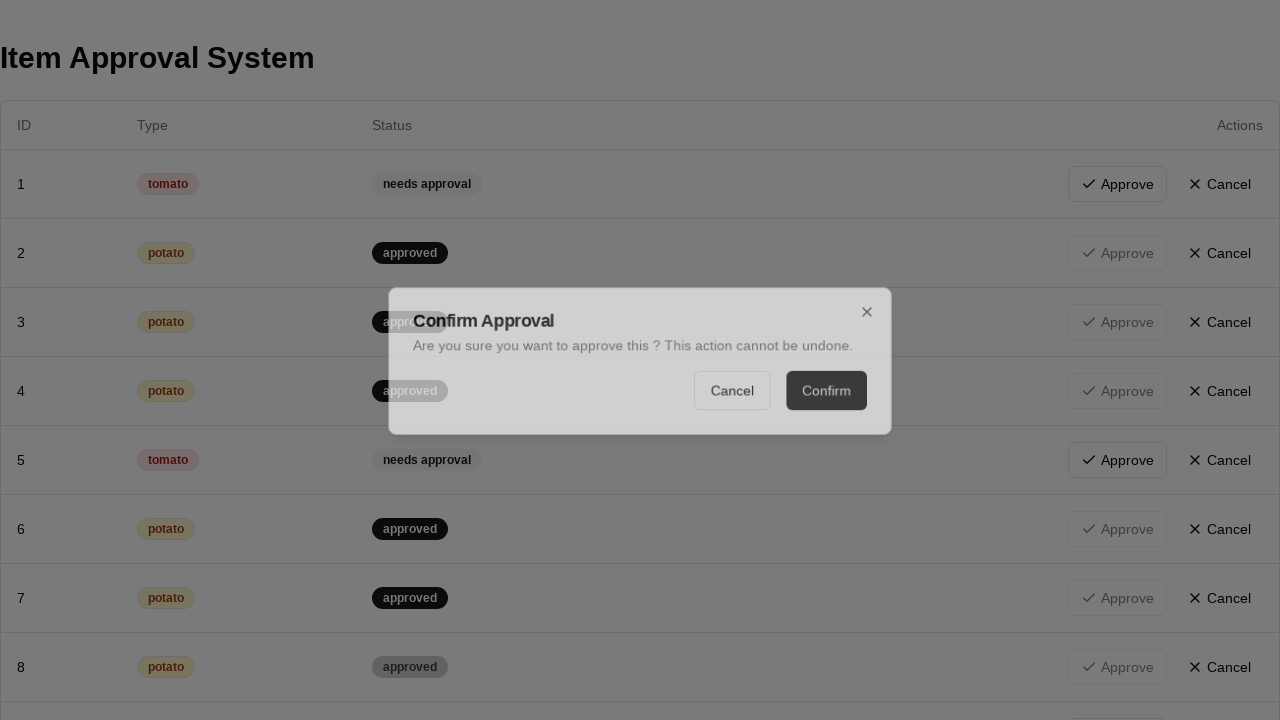

Clicked Approve button for potato row 7 at (1118, 360) on tr >> internal:has-text="potato"i >> nth=6 >> button >> internal:has-text="Appro
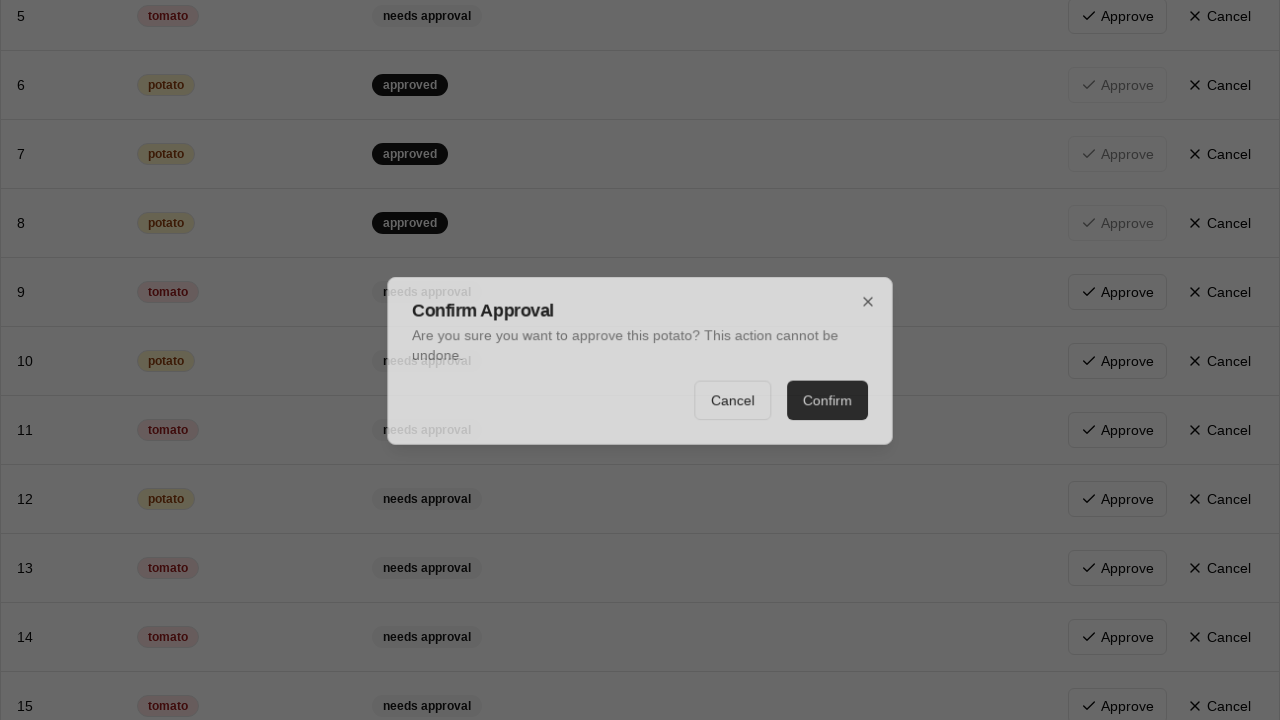

Confirmed approval dialog for potato row 7 at (830, 400) on internal:role=button[name="Confirm"i]
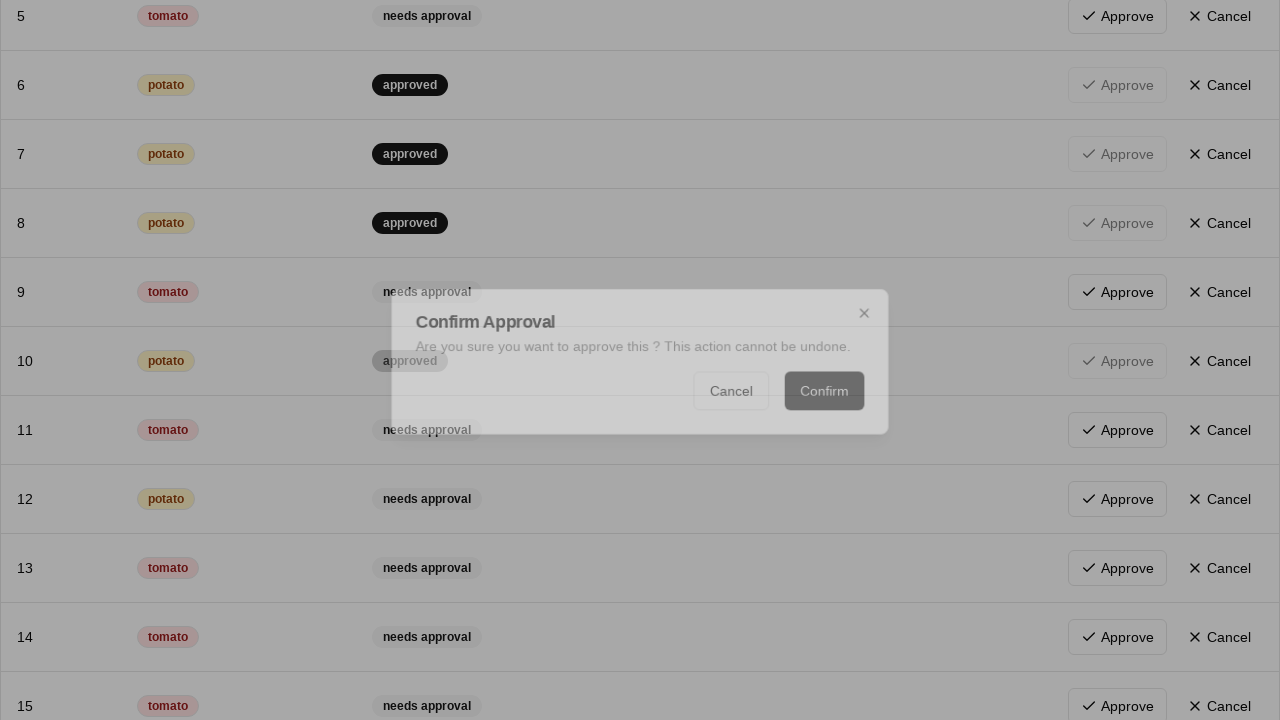

Clicked Approve button for potato row 8 at (1118, 498) on tr >> internal:has-text="potato"i >> nth=7 >> button >> internal:has-text="Appro
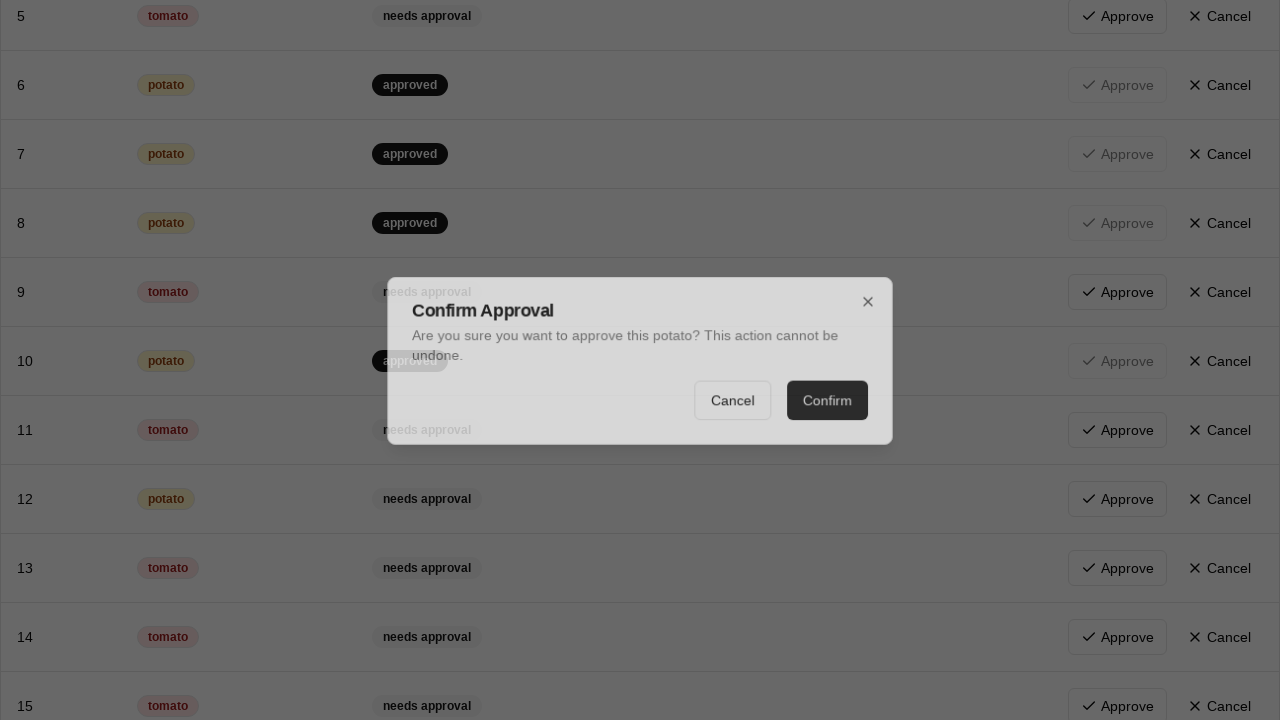

Confirmed approval dialog for potato row 8 at (830, 400) on internal:role=button[name="Confirm"i]
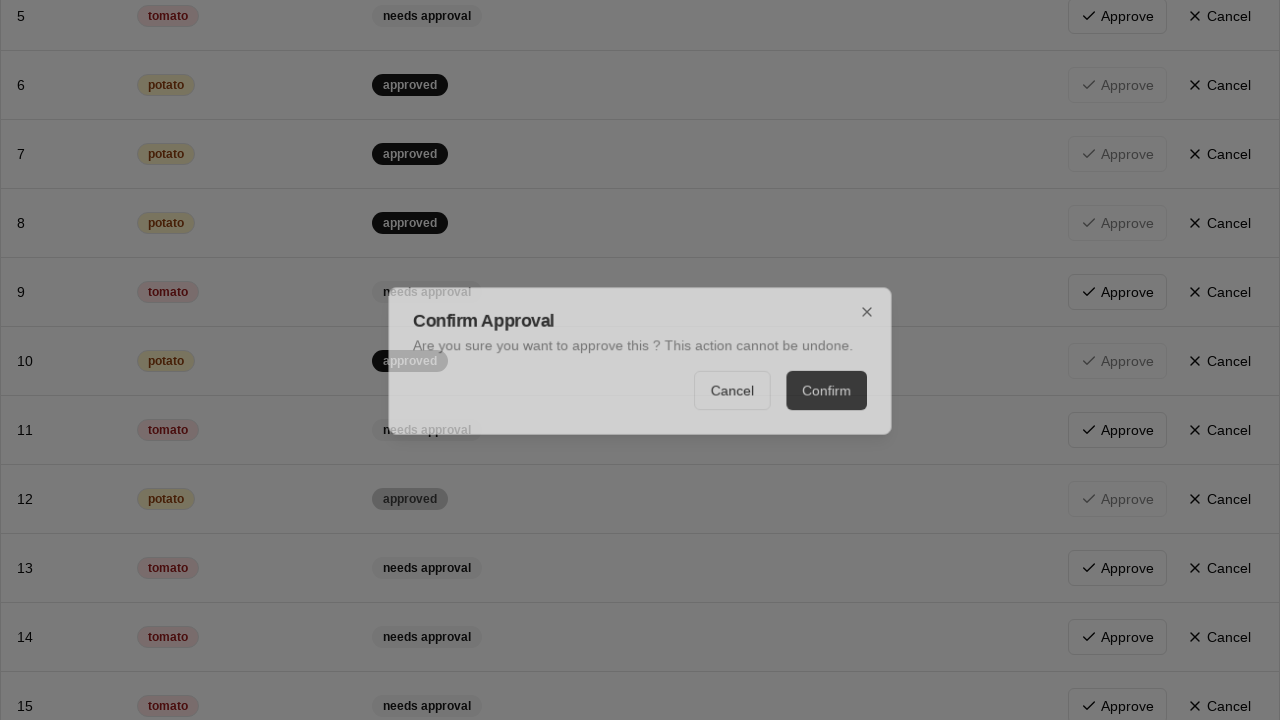

Clicked Approve button for potato row 9 at (1118, 368) on tr >> internal:has-text="potato"i >> nth=8 >> button >> internal:has-text="Appro
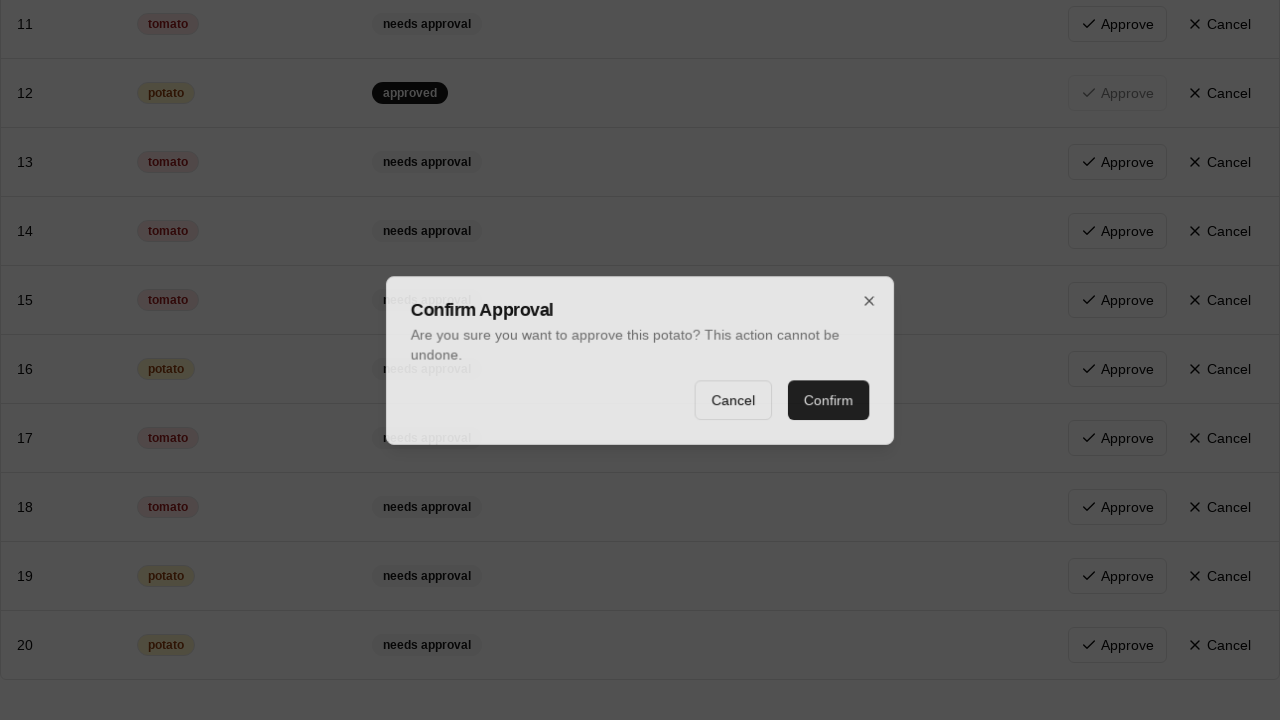

Confirmed approval dialog for potato row 9 at (830, 400) on internal:role=button[name="Confirm"i]
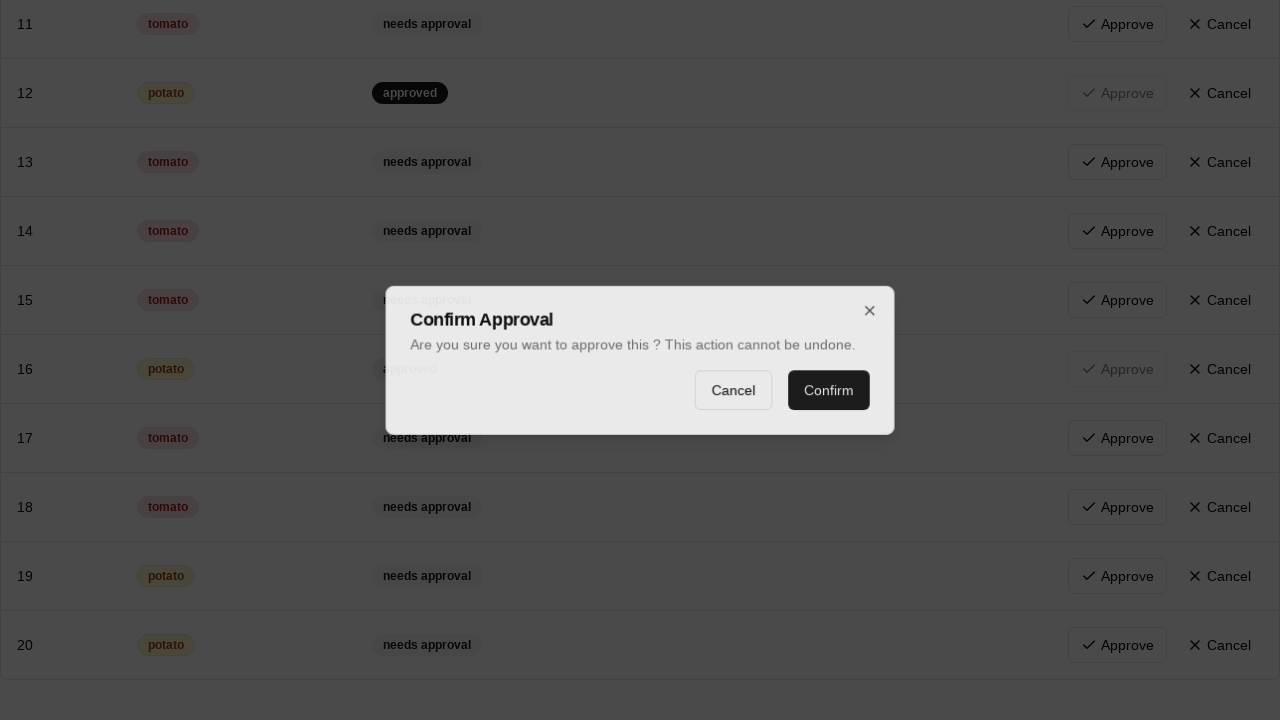

Clicked Approve button for potato row 10 at (1118, 576) on tr >> internal:has-text="potato"i >> nth=9 >> button >> internal:has-text="Appro
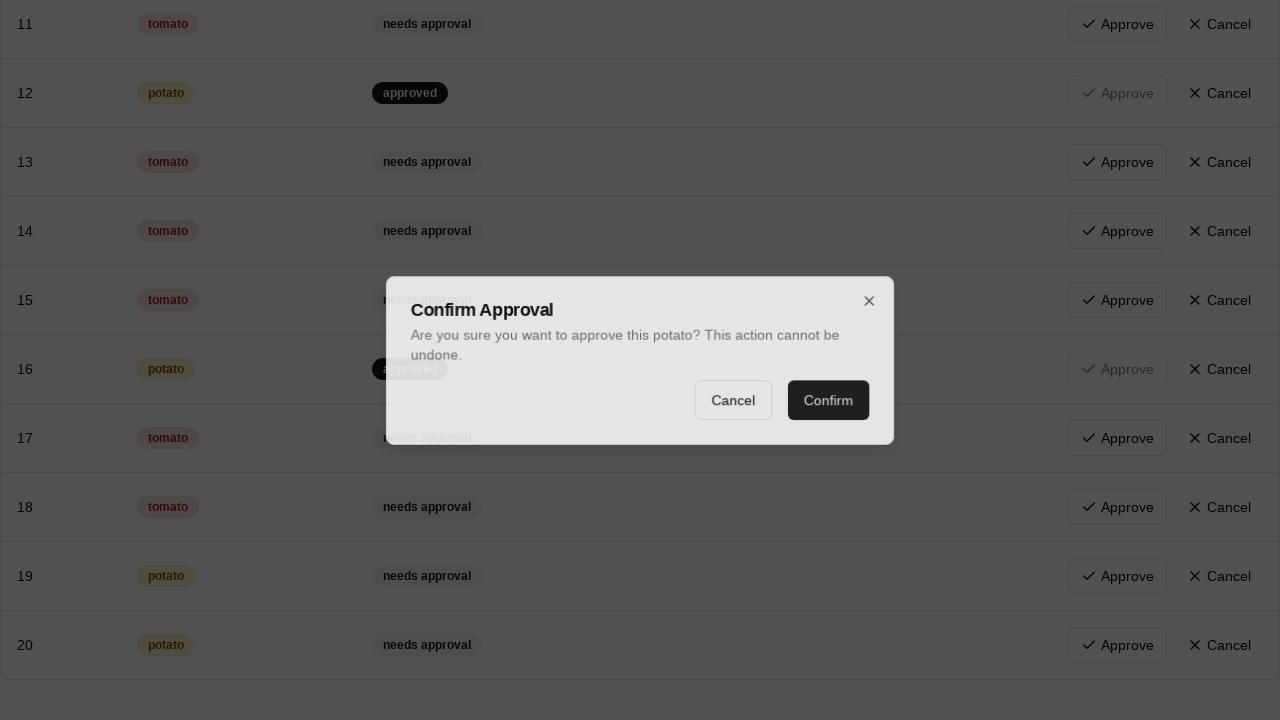

Confirmed approval dialog for potato row 10 at (830, 400) on internal:role=button[name="Confirm"i]
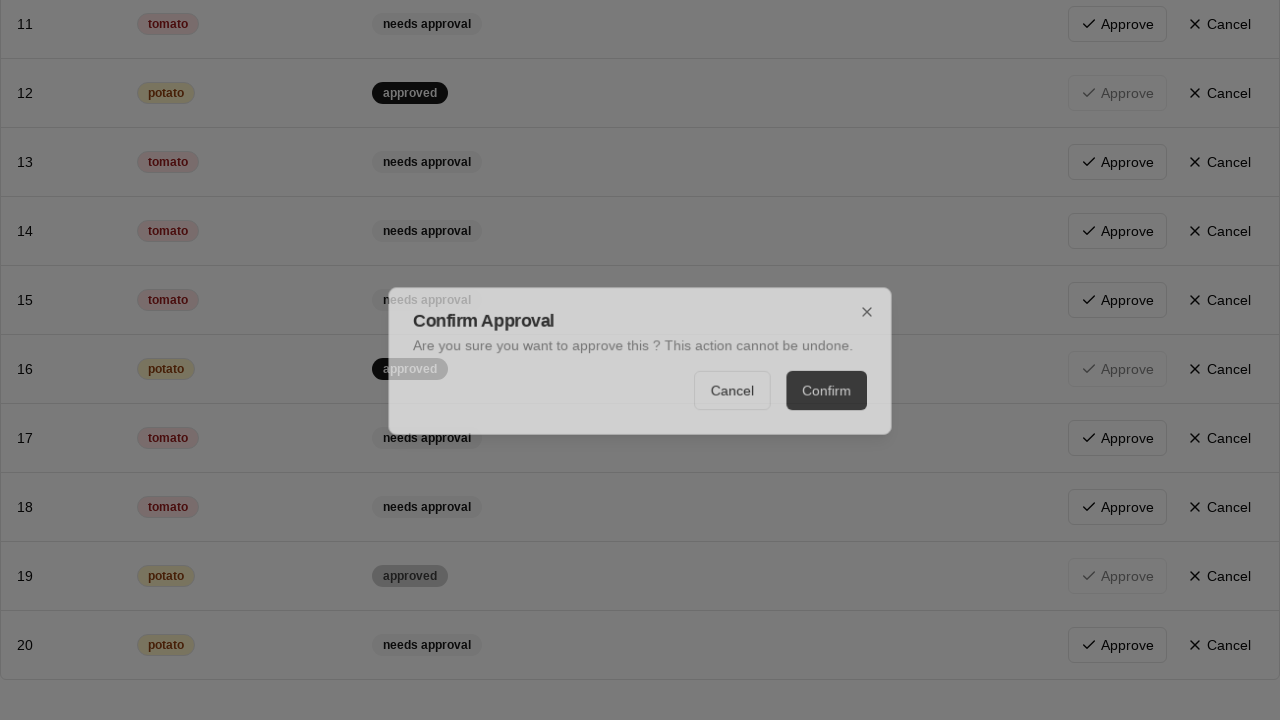

Clicked Approve button for potato row 11 at (1118, 644) on tr >> internal:has-text="potato"i >> nth=10 >> button >> internal:has-text="Appr
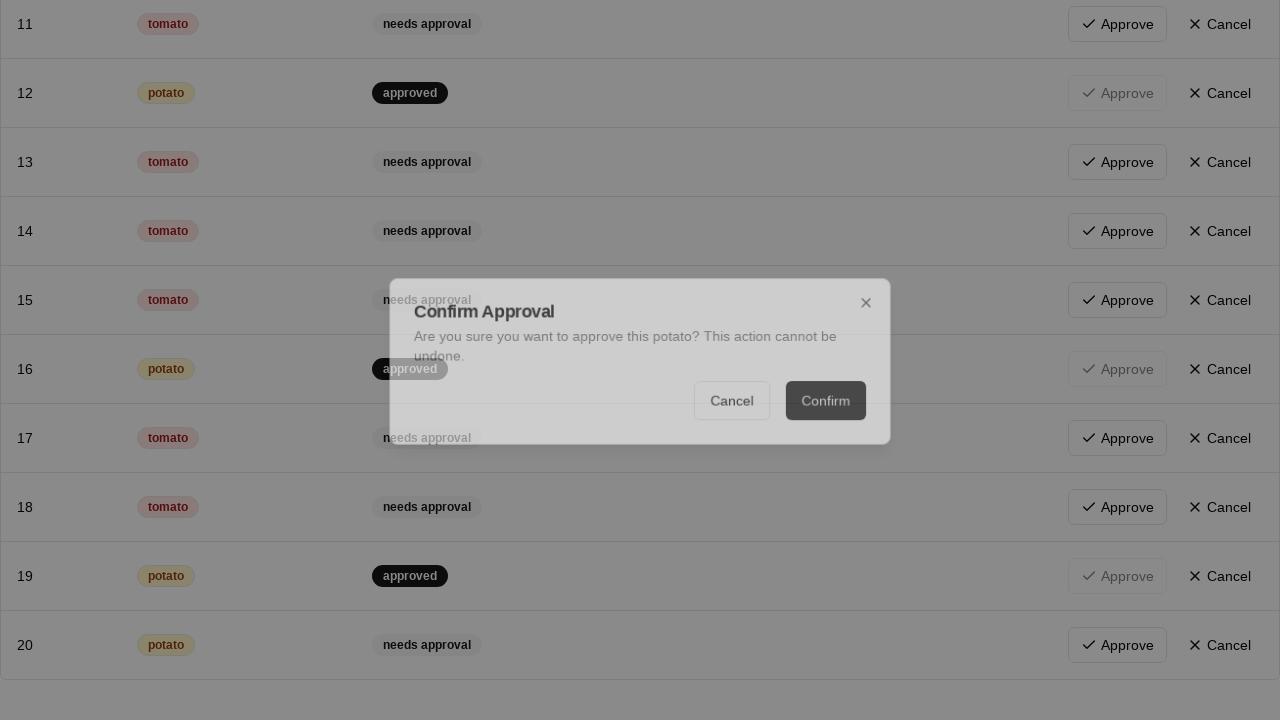

Confirmed approval dialog for potato row 11 at (830, 400) on internal:role=button[name="Confirm"i]
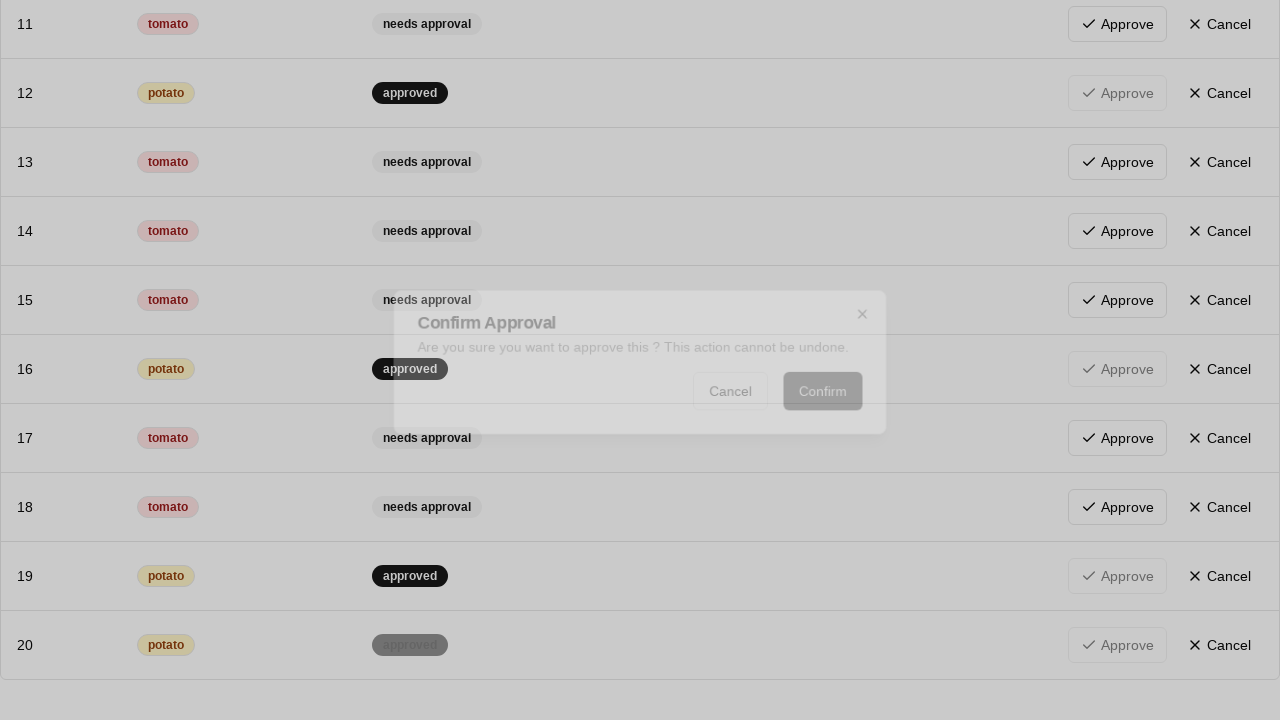

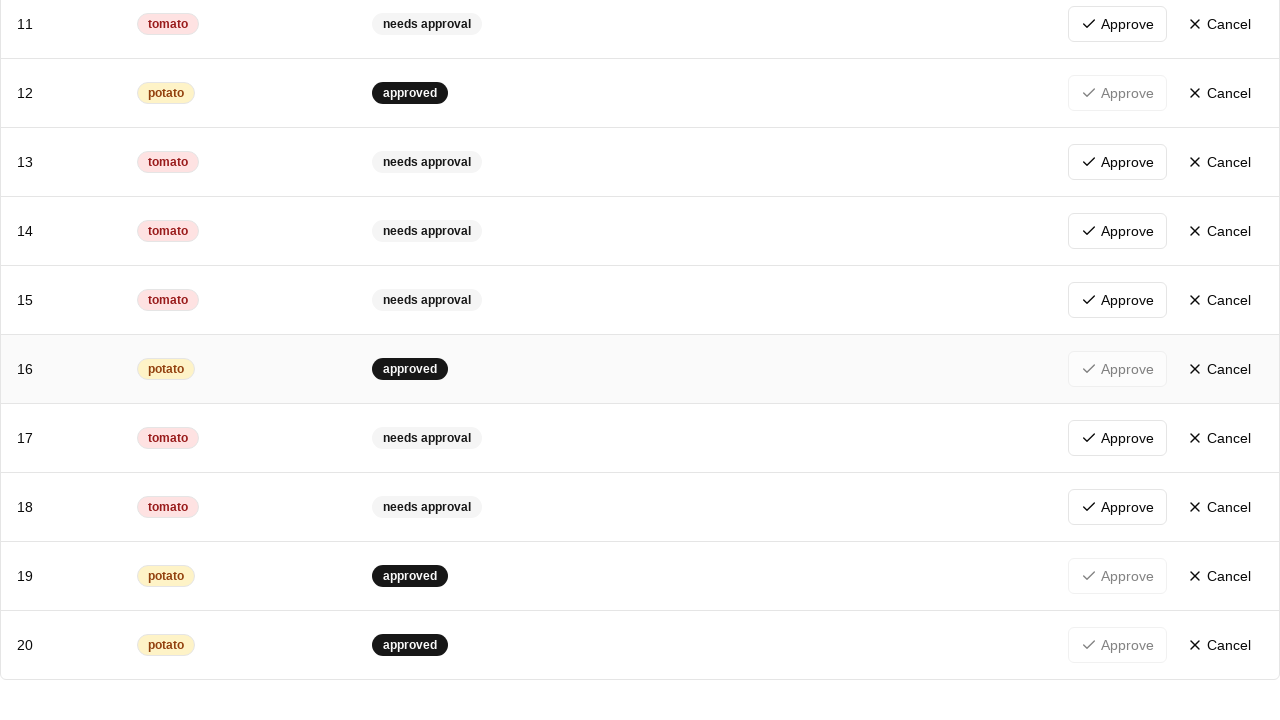